Tests scrolling functionality on a table component and verifies that the sum of values in the fourth column matches the displayed total amount

Starting URL: https://rahulshettyacademy.com/AutomationPractice/

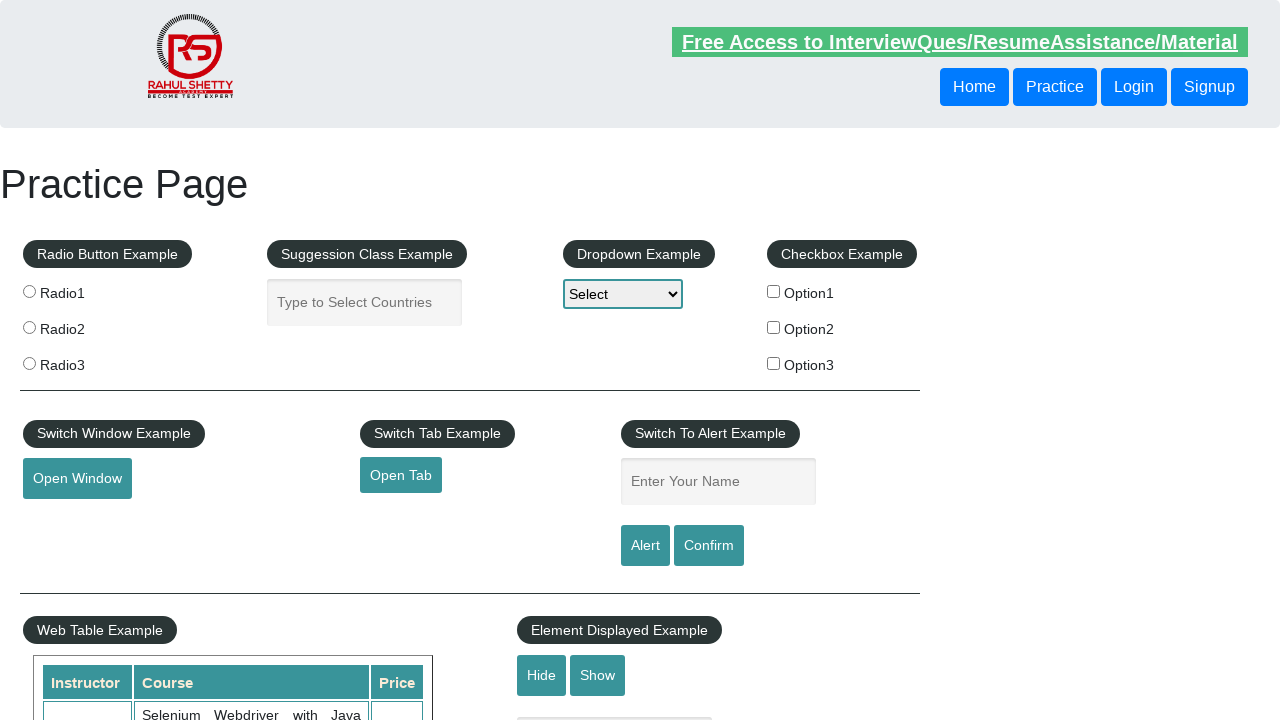

Scrolled table component to bottom
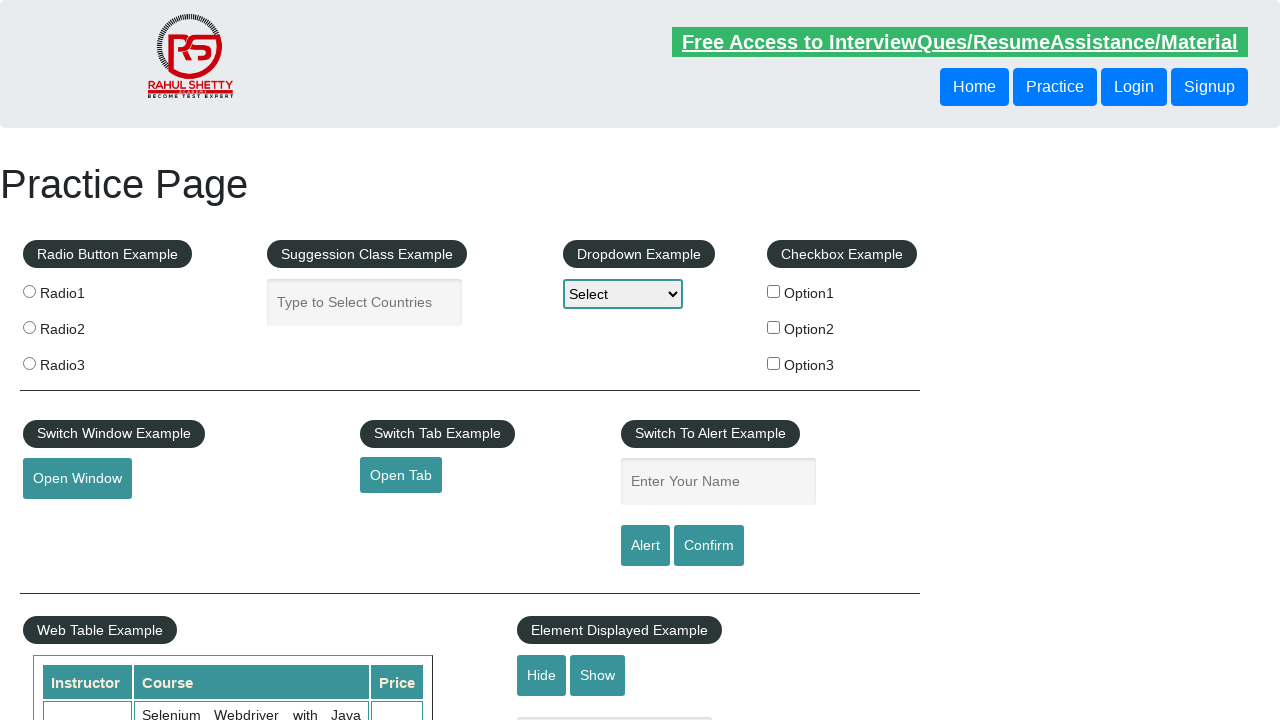

Retrieved all values from the 4th column of the table
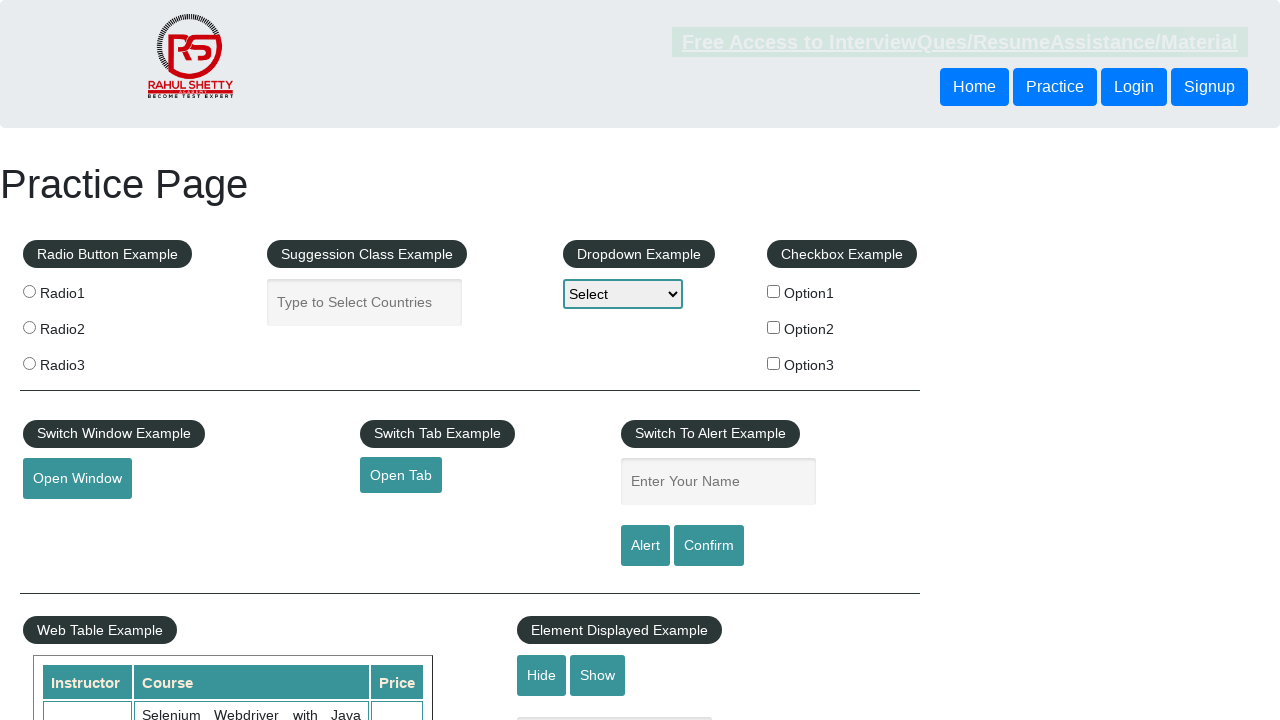

Calculated sum of 4th column values: 296
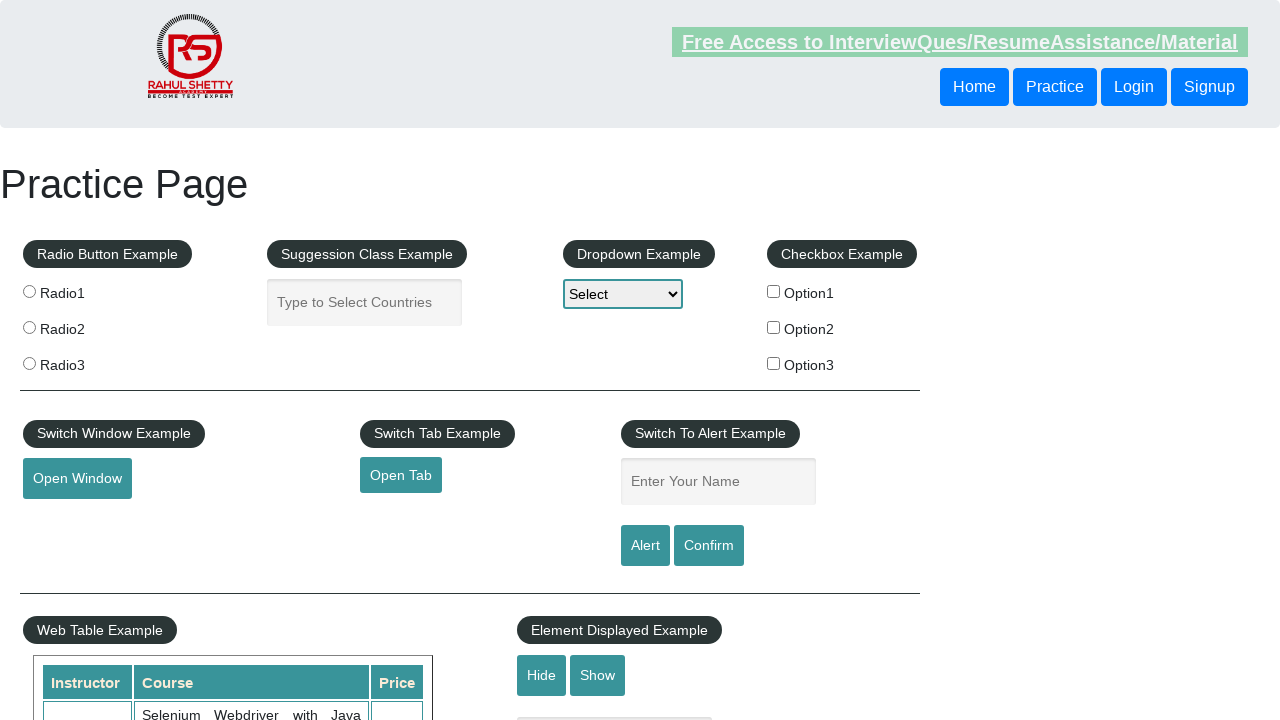

Retrieved displayed total amount text
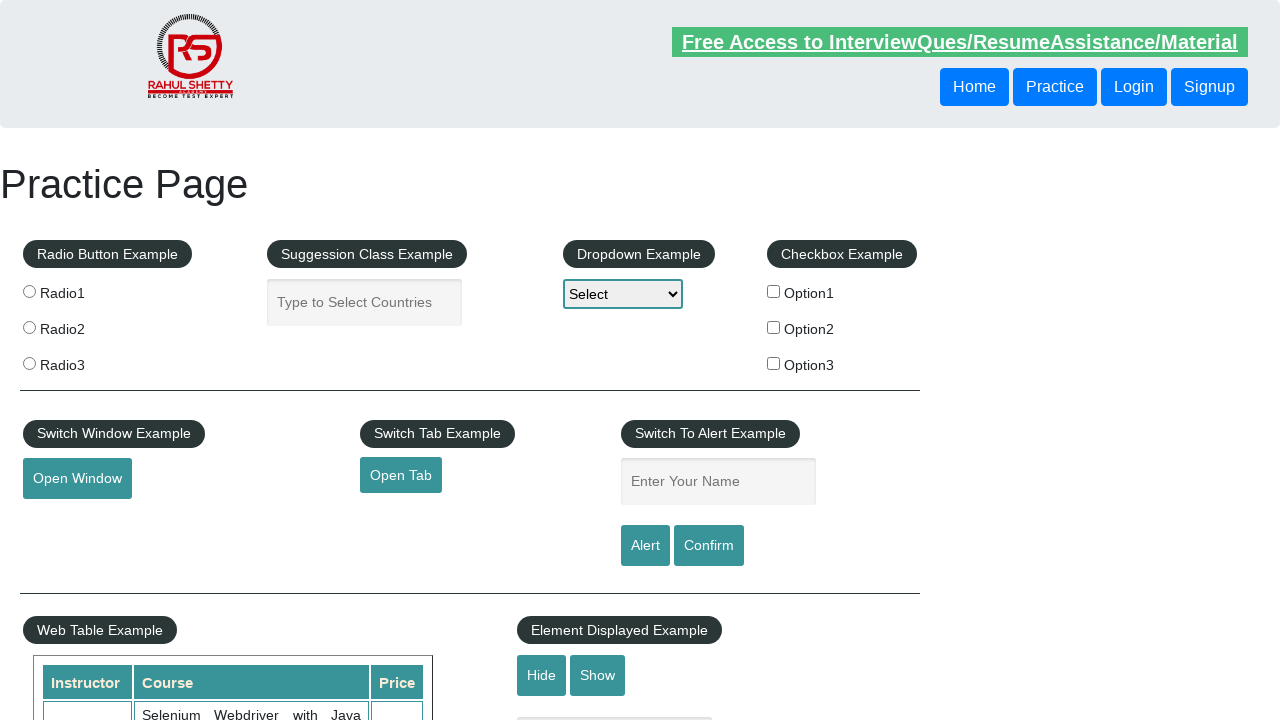

Parsed displayed total: 296
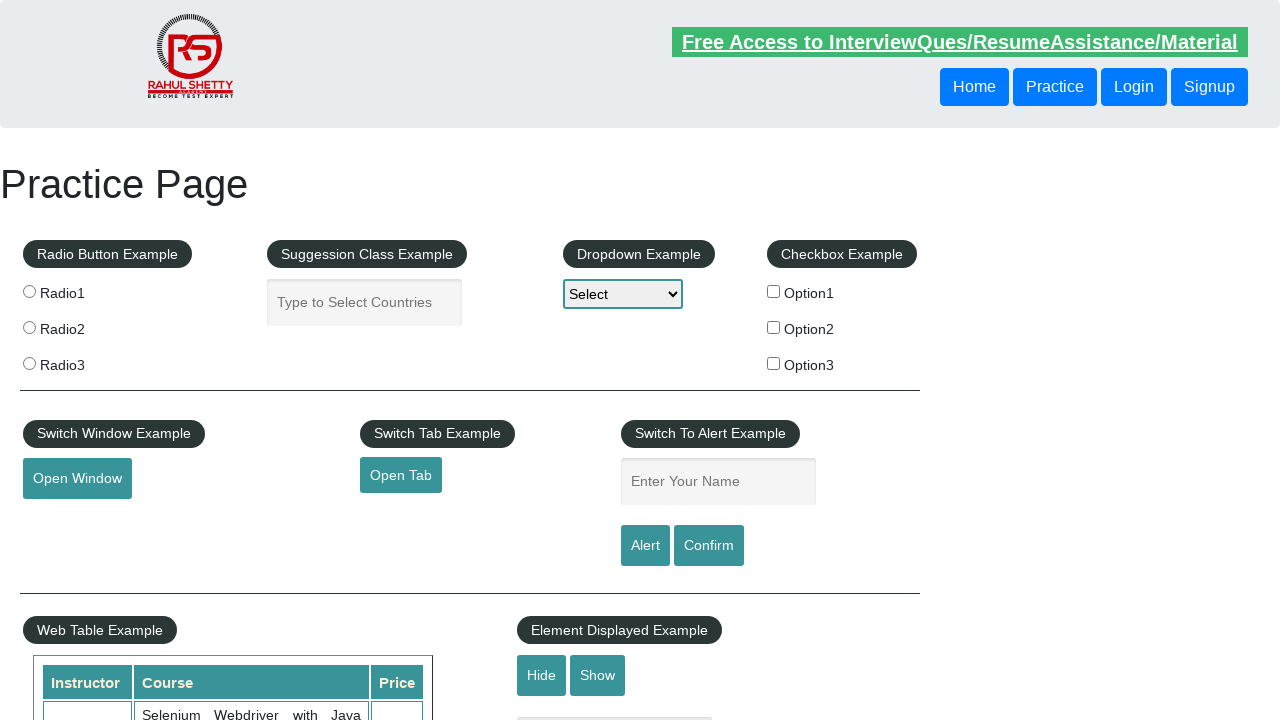

Verified calculated sum (296) matches displayed total (296)
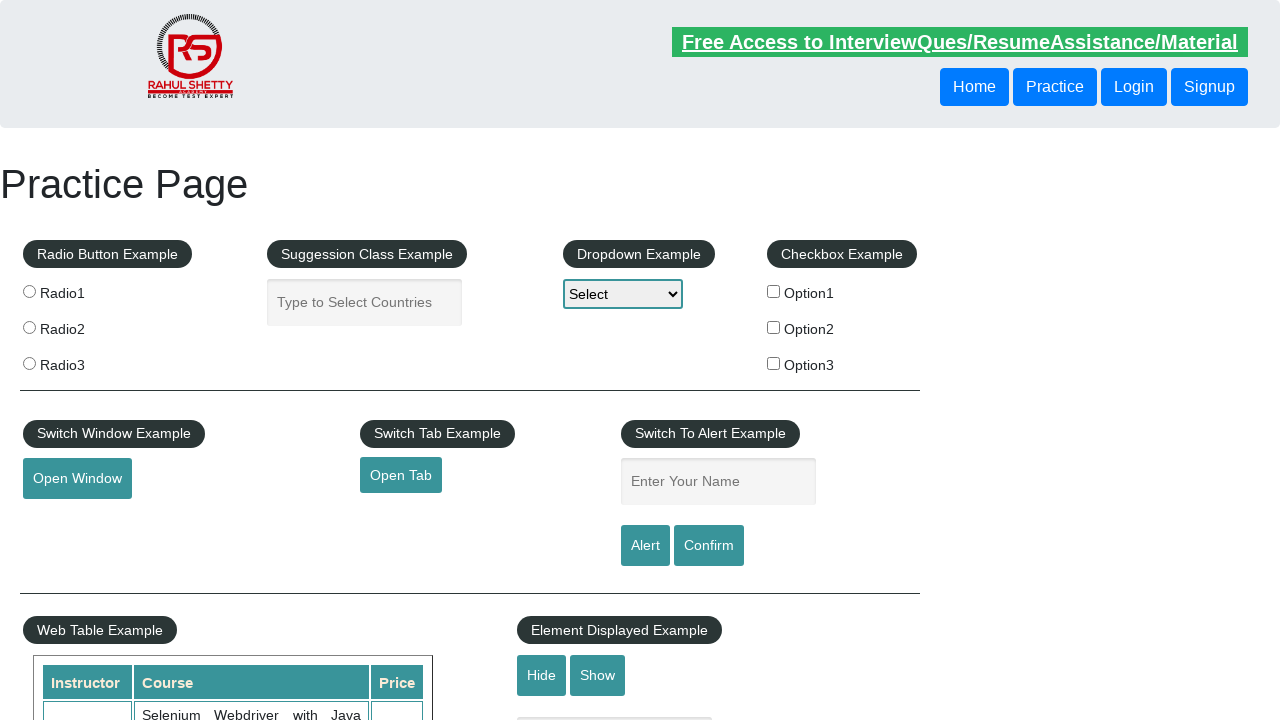

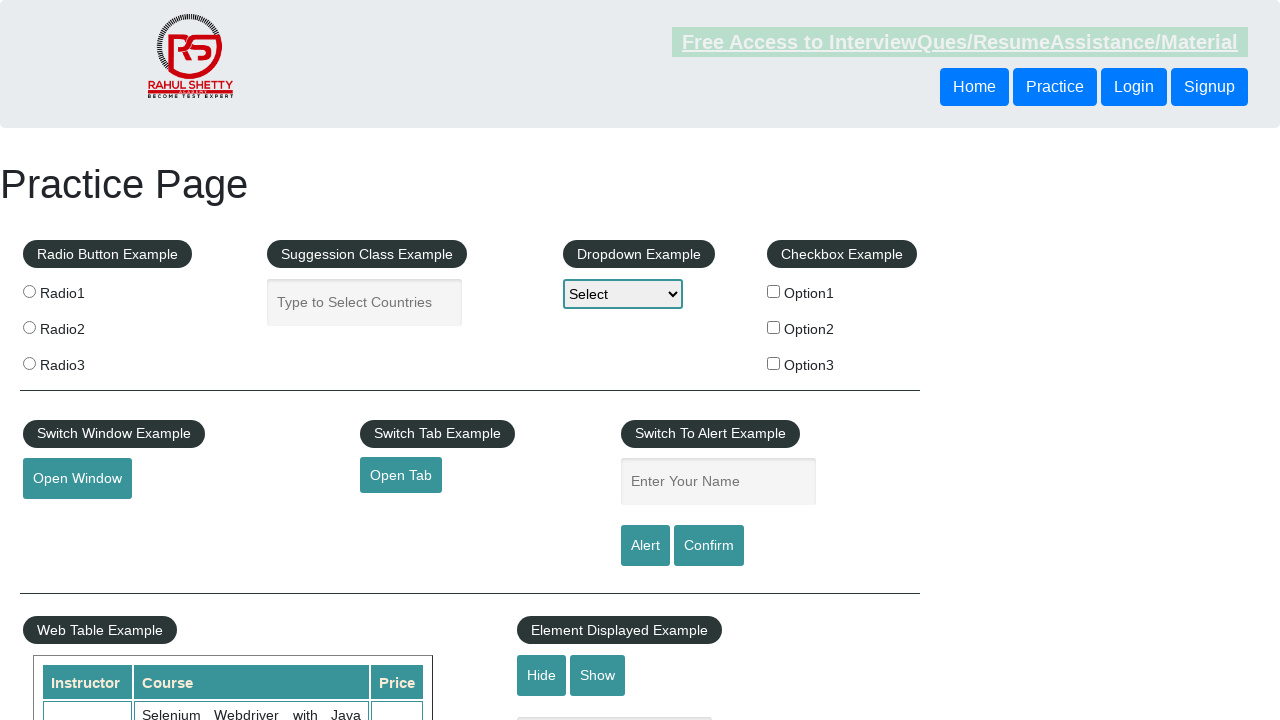